Tests clicking on checkbox and radio button elements on a practice form using different selector strategies

Starting URL: https://demoqa.com/automation-practice-form

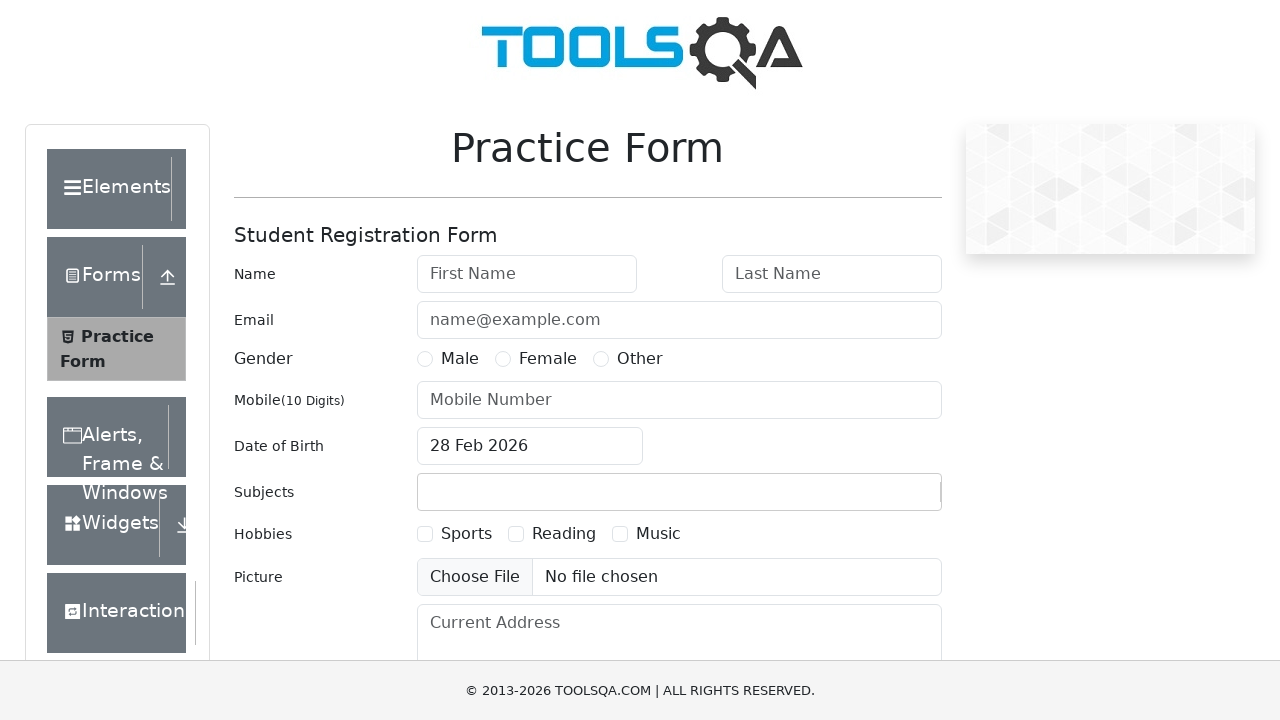

Clicked checkbox element using parent selector strategy at (454, 534) on #hobbies-checkbox-1 >> ..
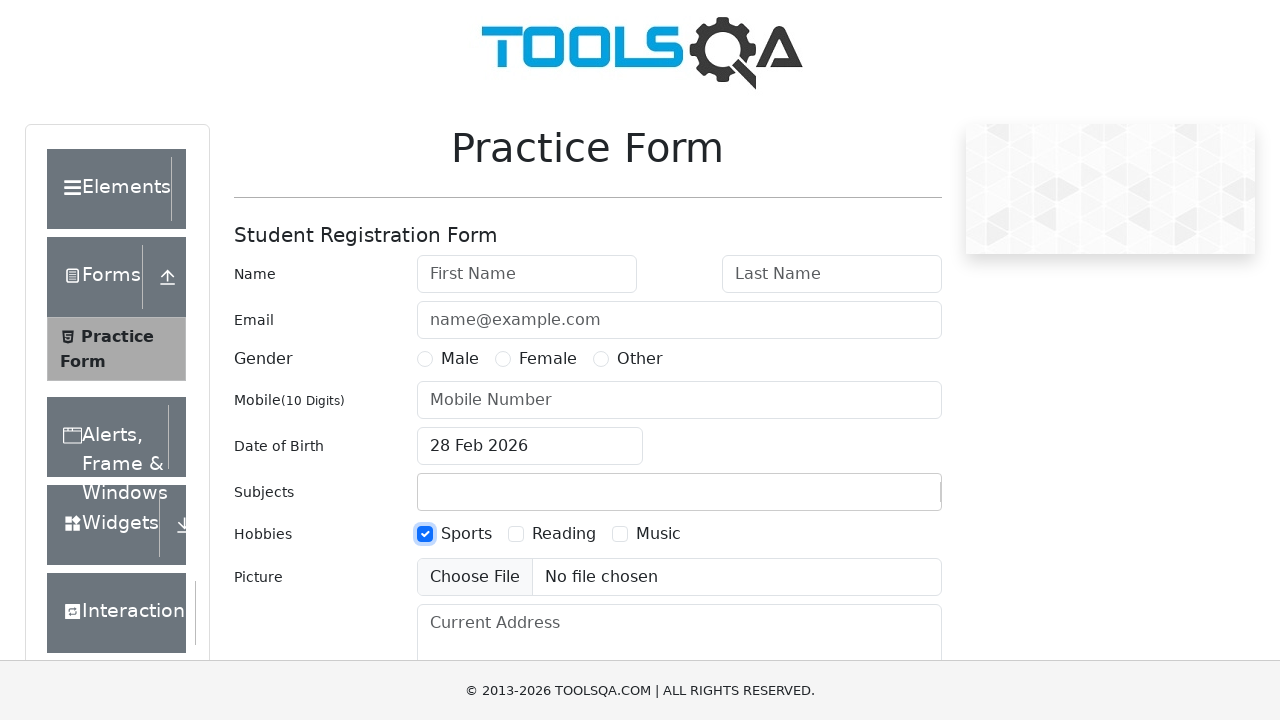

Clicked gender radio button using label selector strategy at (640, 359) on [for=gender-radio-3]
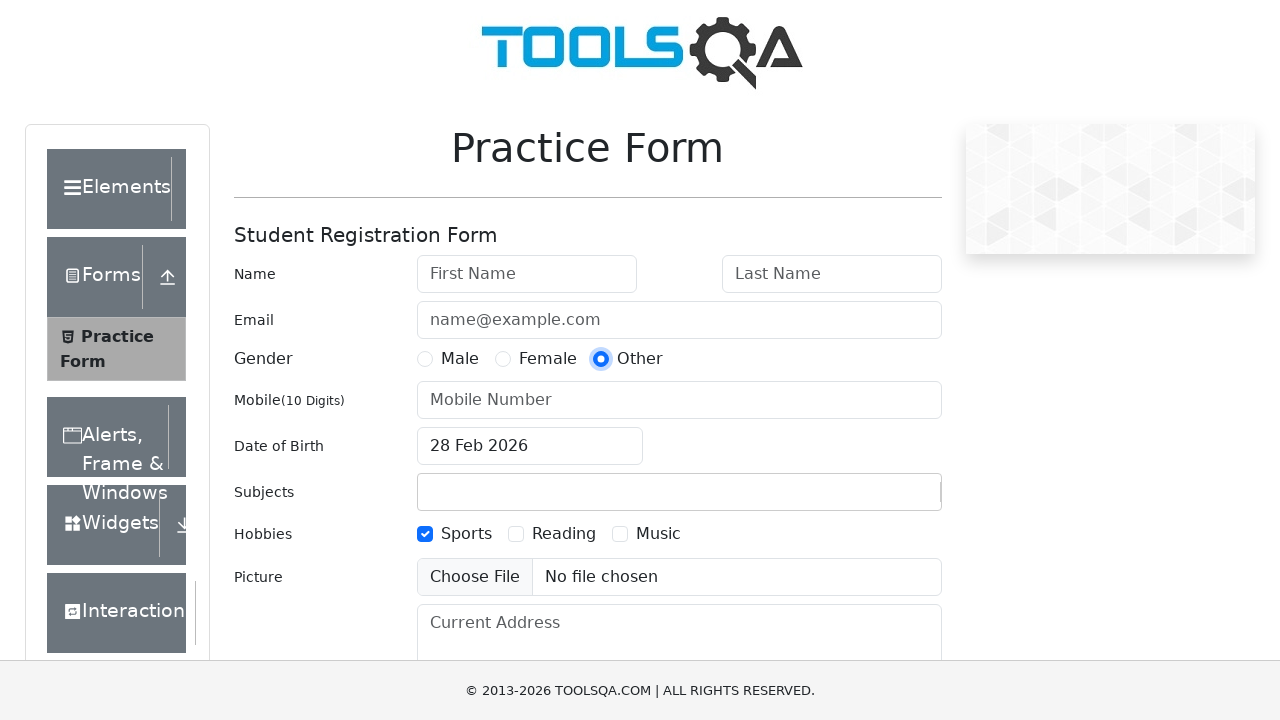

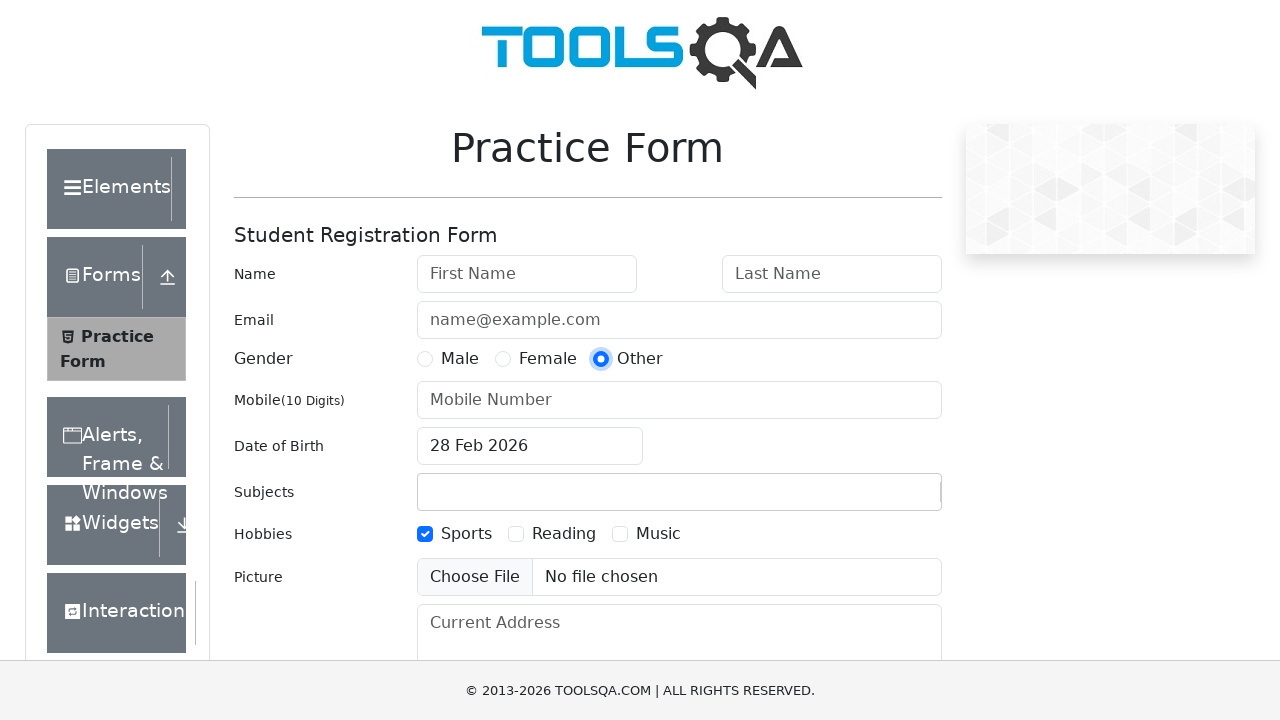